Tests mouse hover functionality by hovering over an avatar image and verifying that additional user information (caption) becomes visible.

Starting URL: http://the-internet.herokuapp.com/hovers

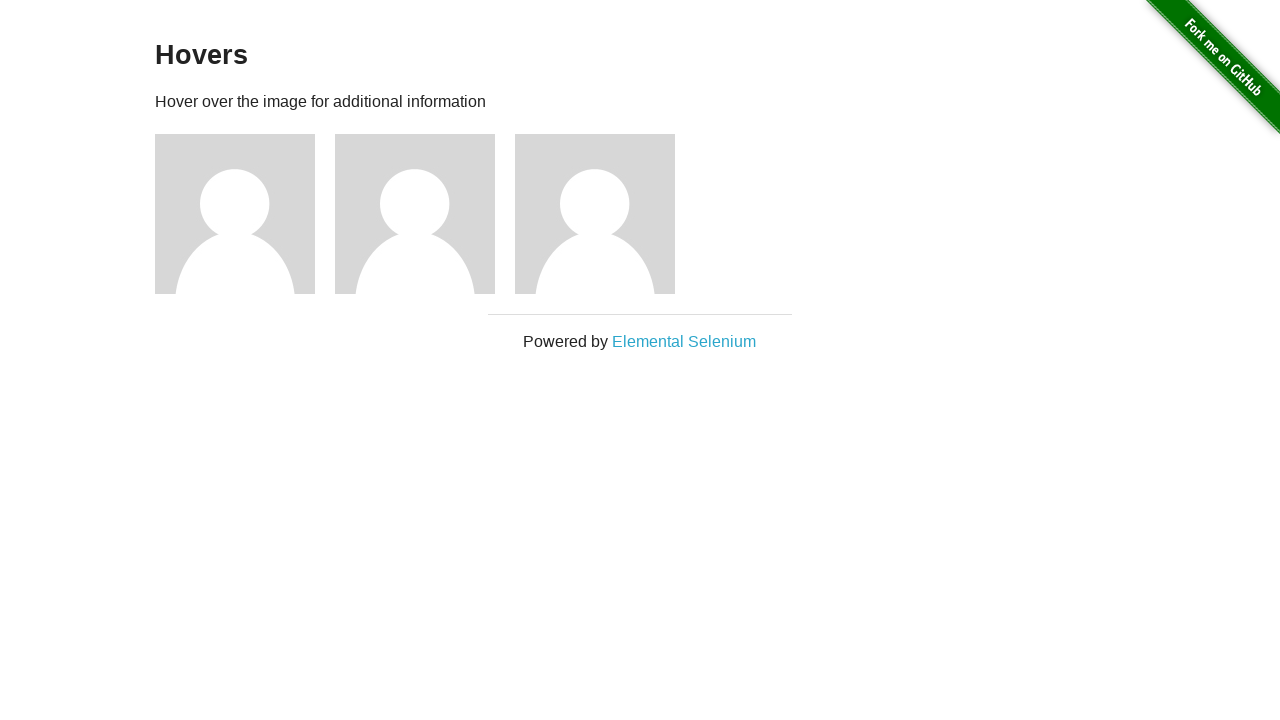

Hovered over the first avatar figure element at (245, 214) on .figure >> nth=0
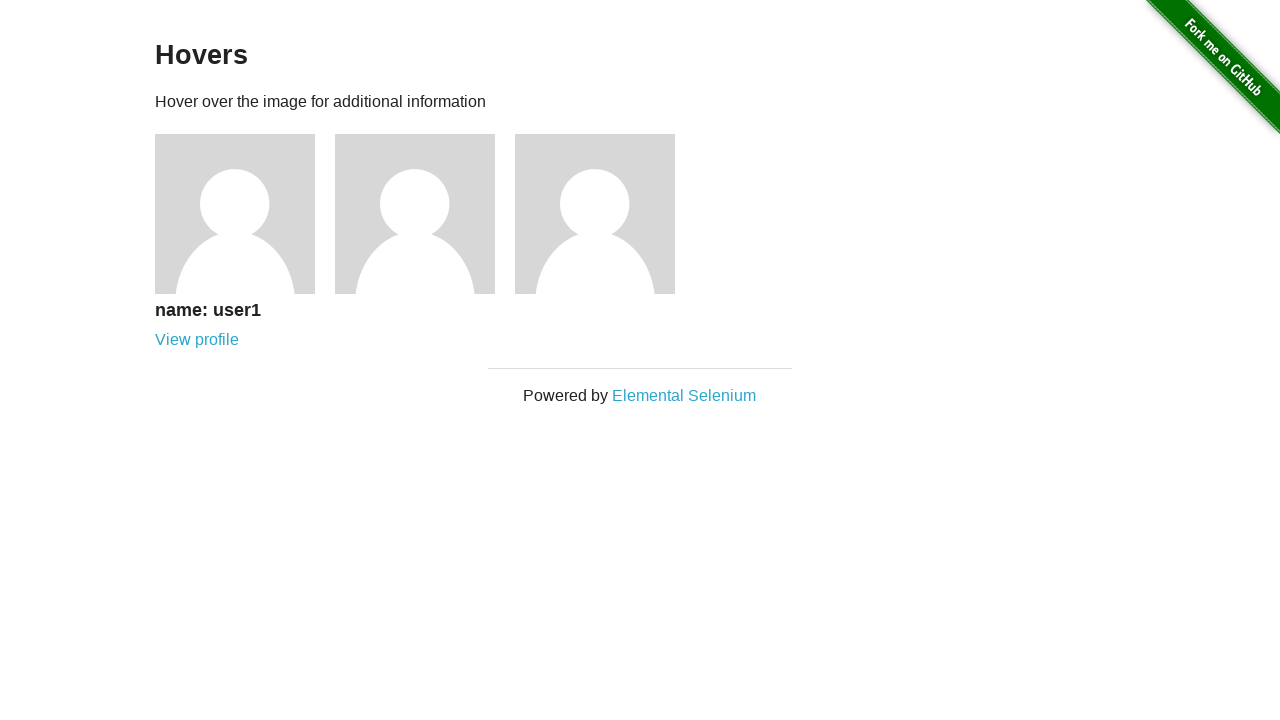

Waited for figcaption element to be present in the DOM
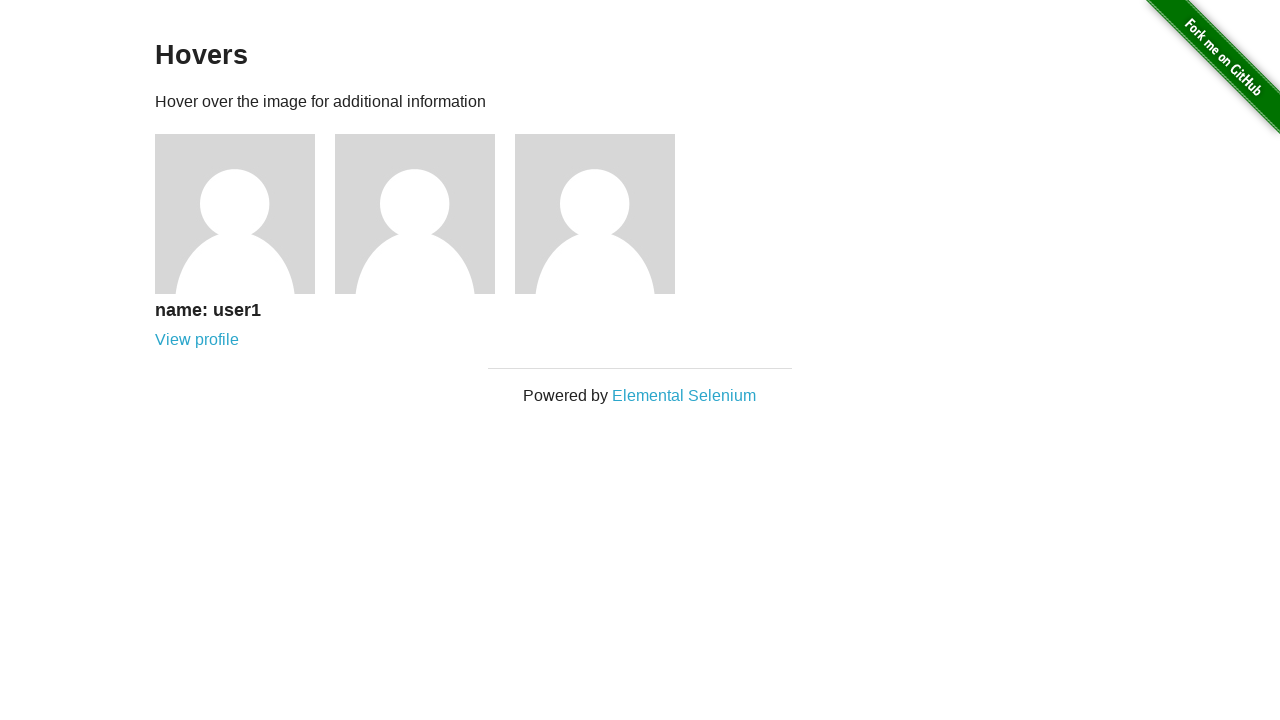

Located the first figcaption element
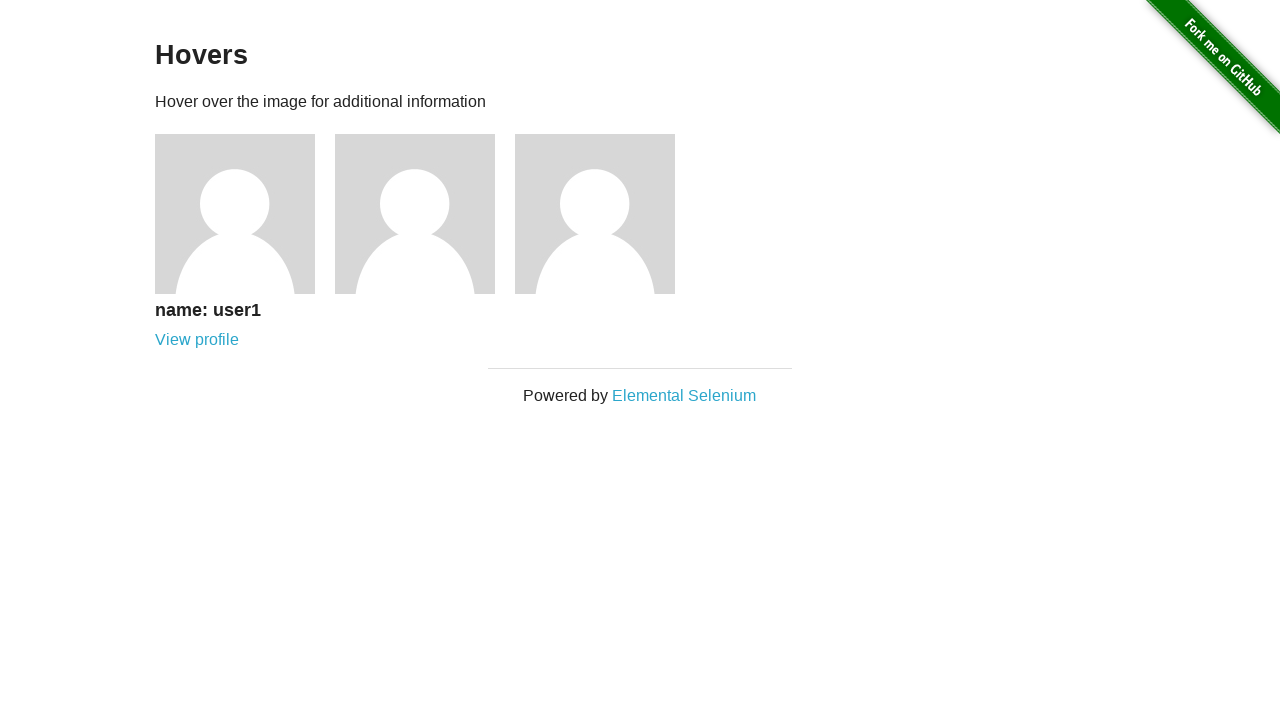

Verified that the caption is visible after mouse hover
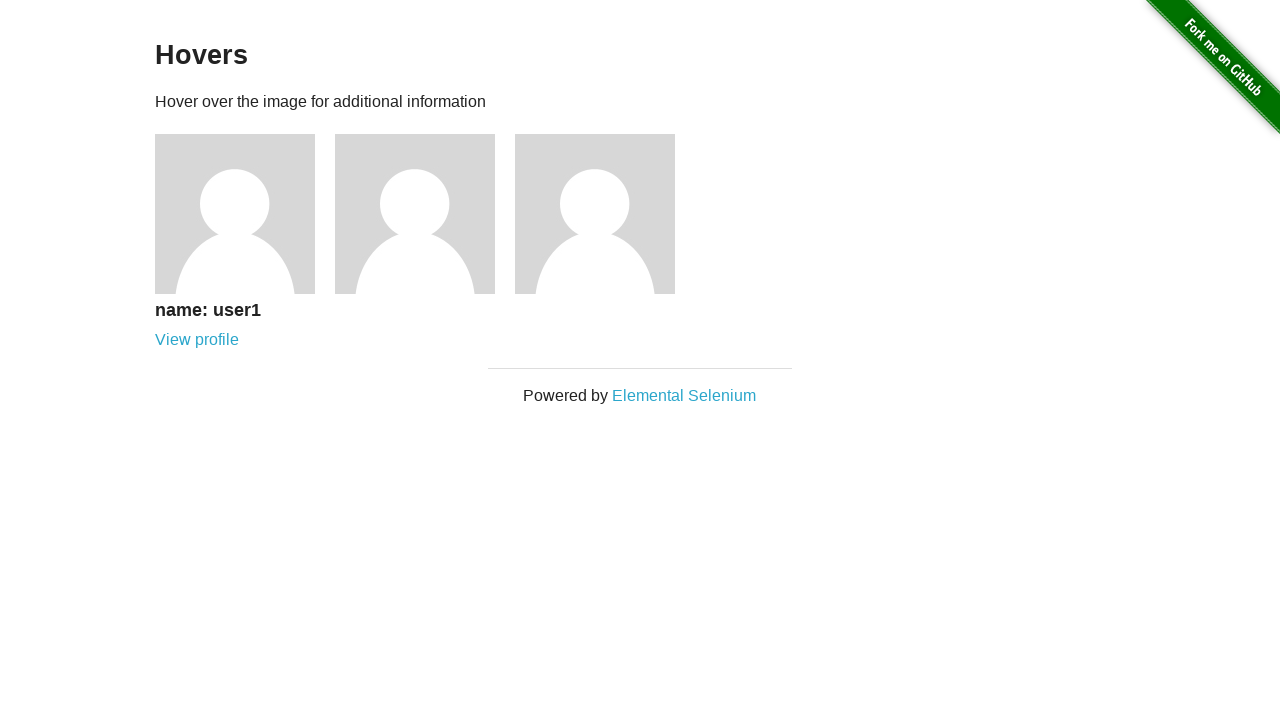

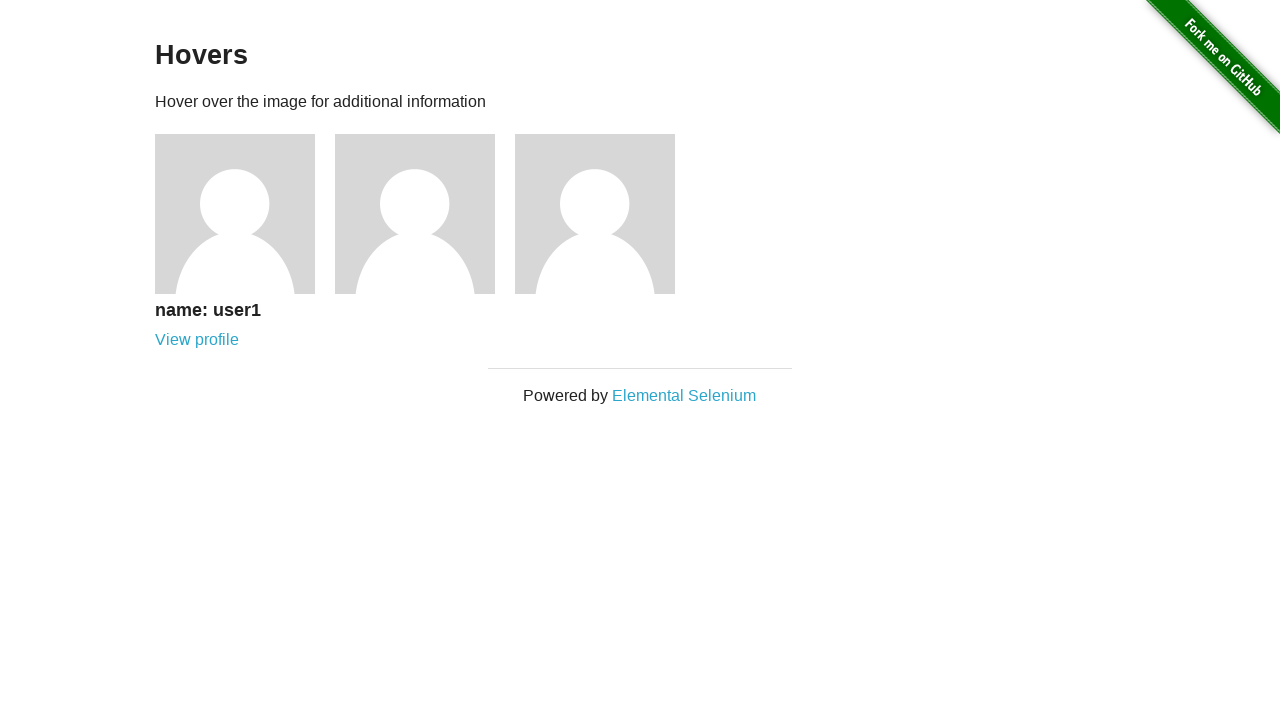